Opens a specific YouTube video page and waits for it to load

Starting URL: https://www.youtube.com/watch?v=dQw4w9WgXcQ

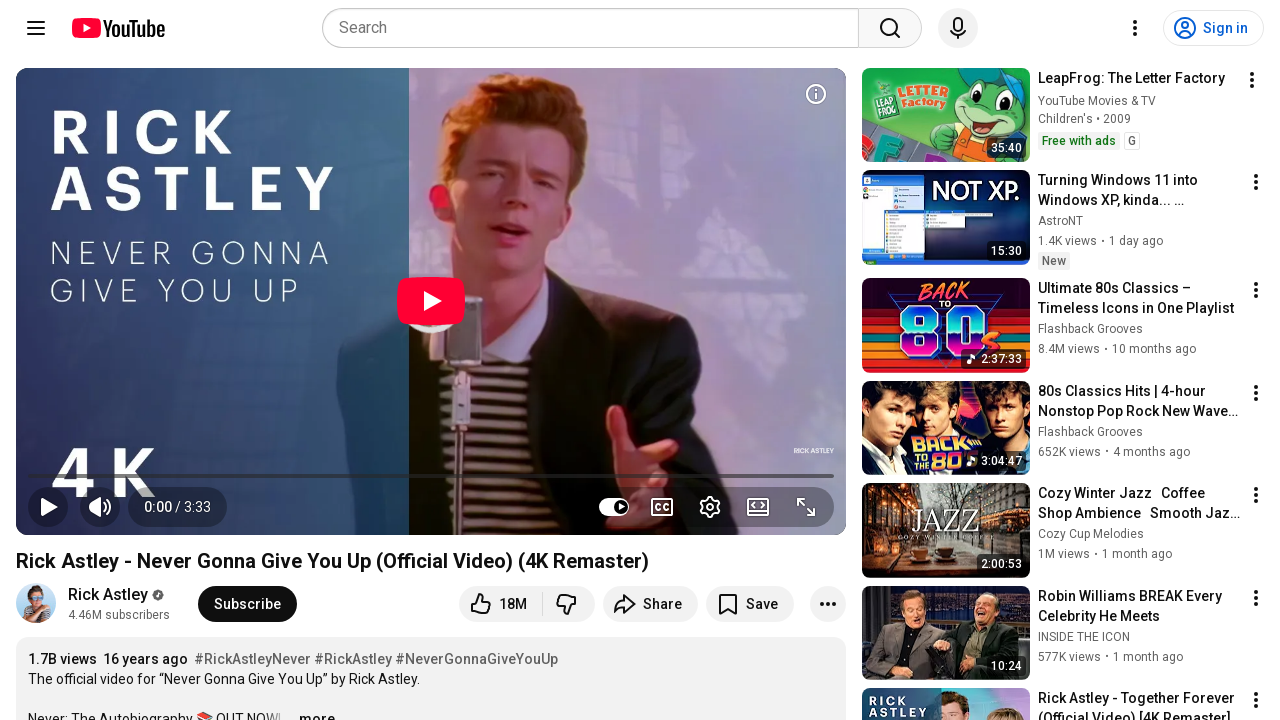

Navigated to YouTube video page (Rick Roll)
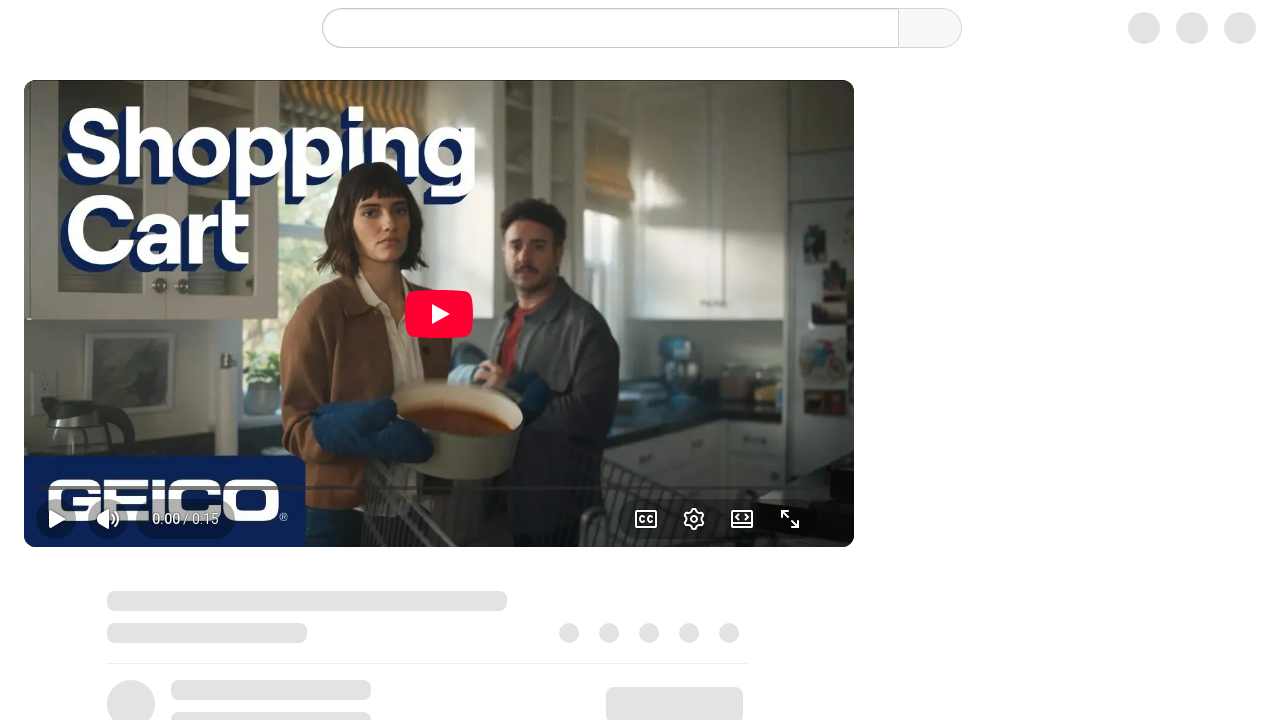

Video player loaded successfully
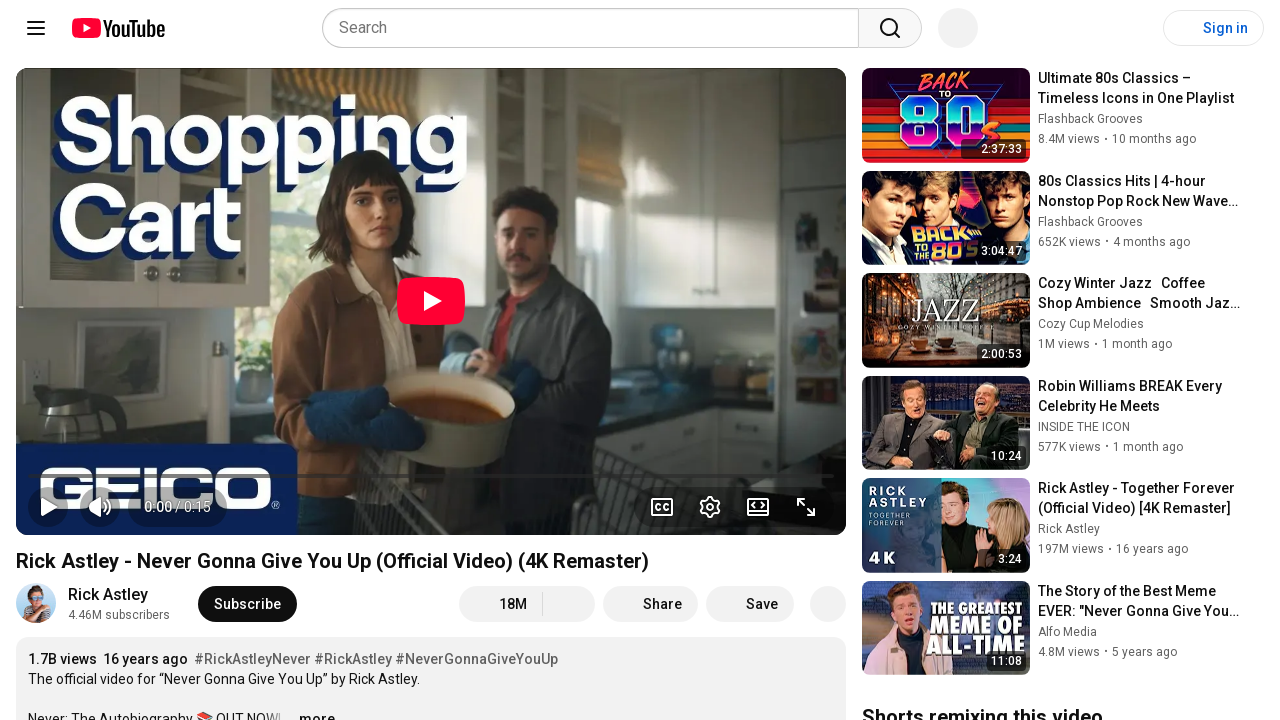

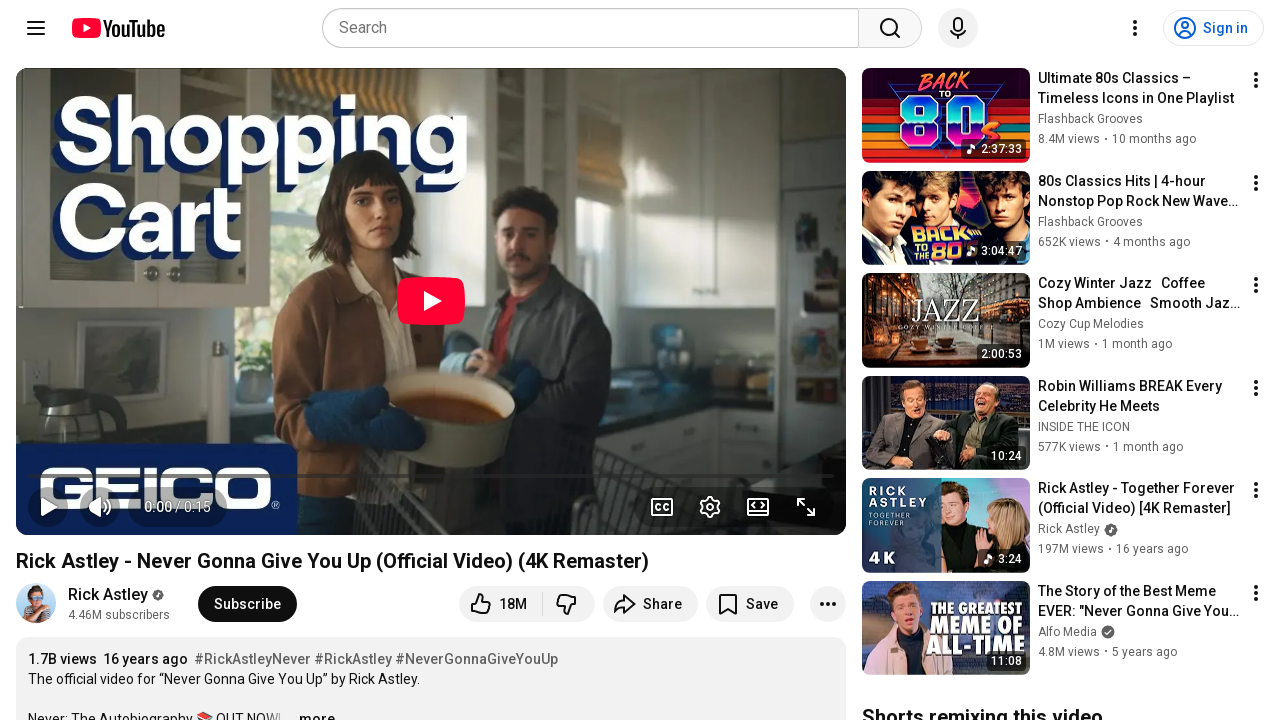